Tests that a button changes color (gets text-danger class) after a delay and can be clicked

Starting URL: https://demoqa.com/dynamic-properties

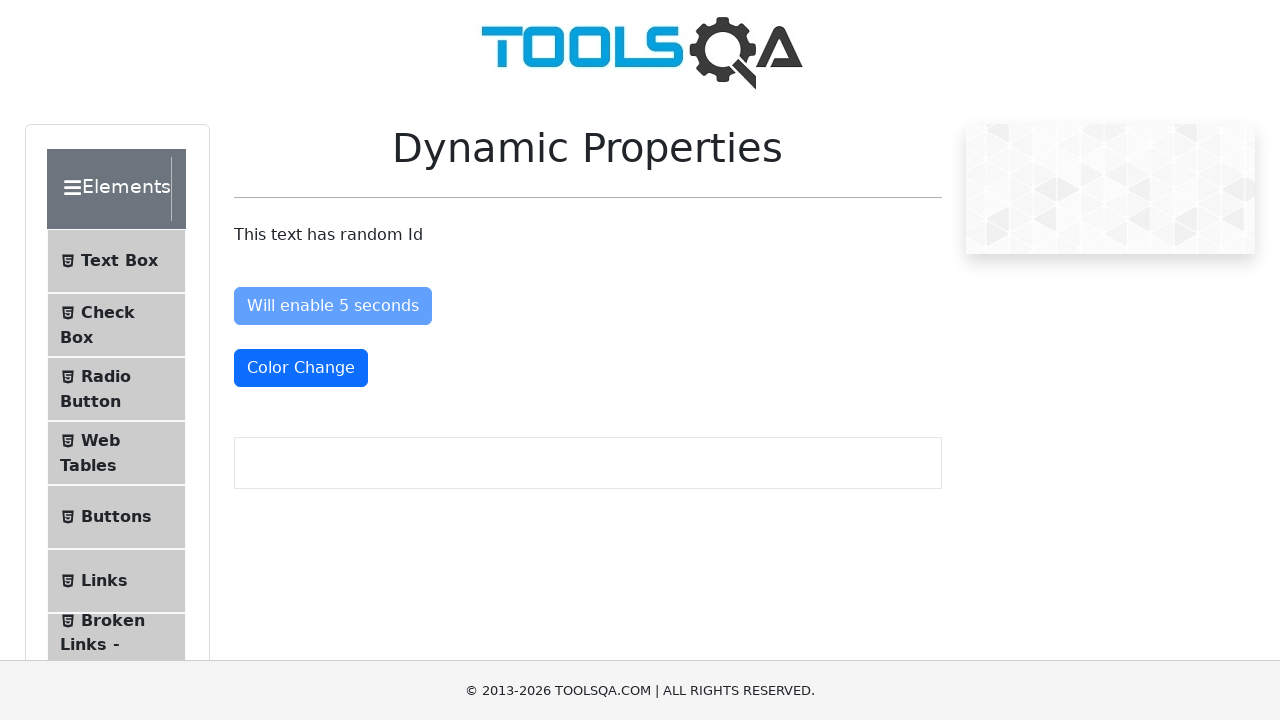

Navigated to DemoQA dynamic properties page
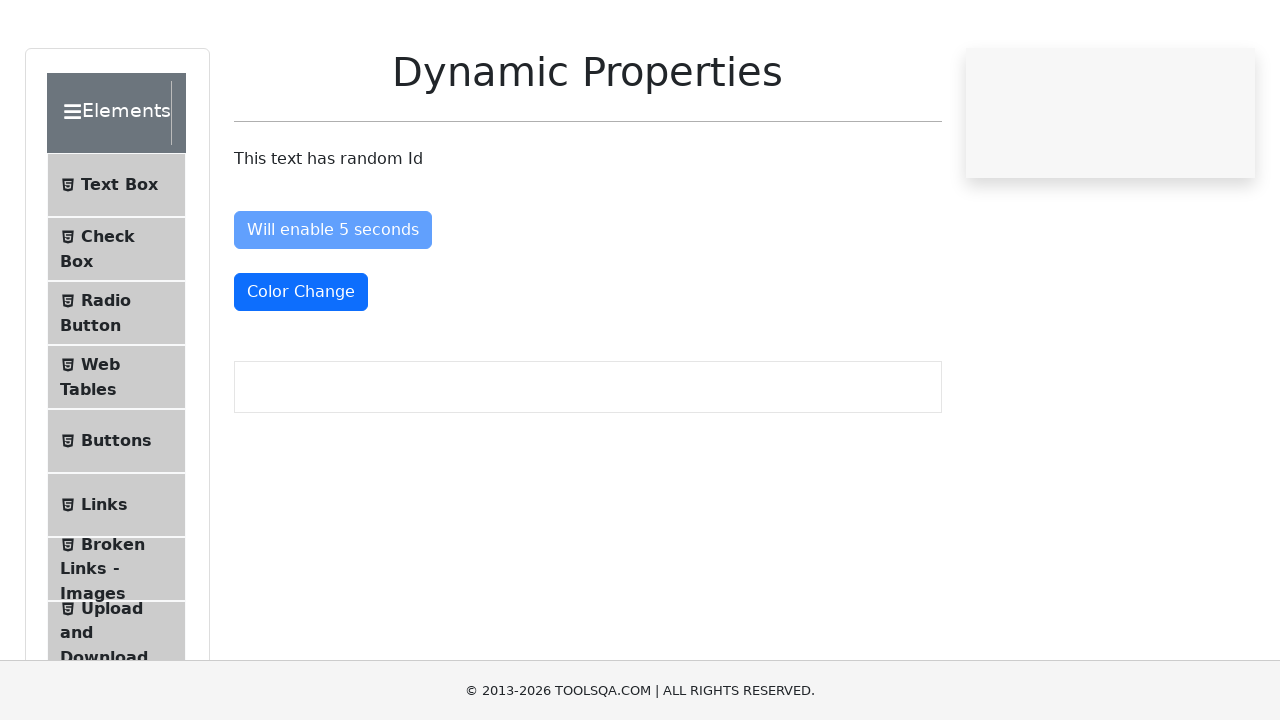

Button changed color and acquired text-danger class after delay
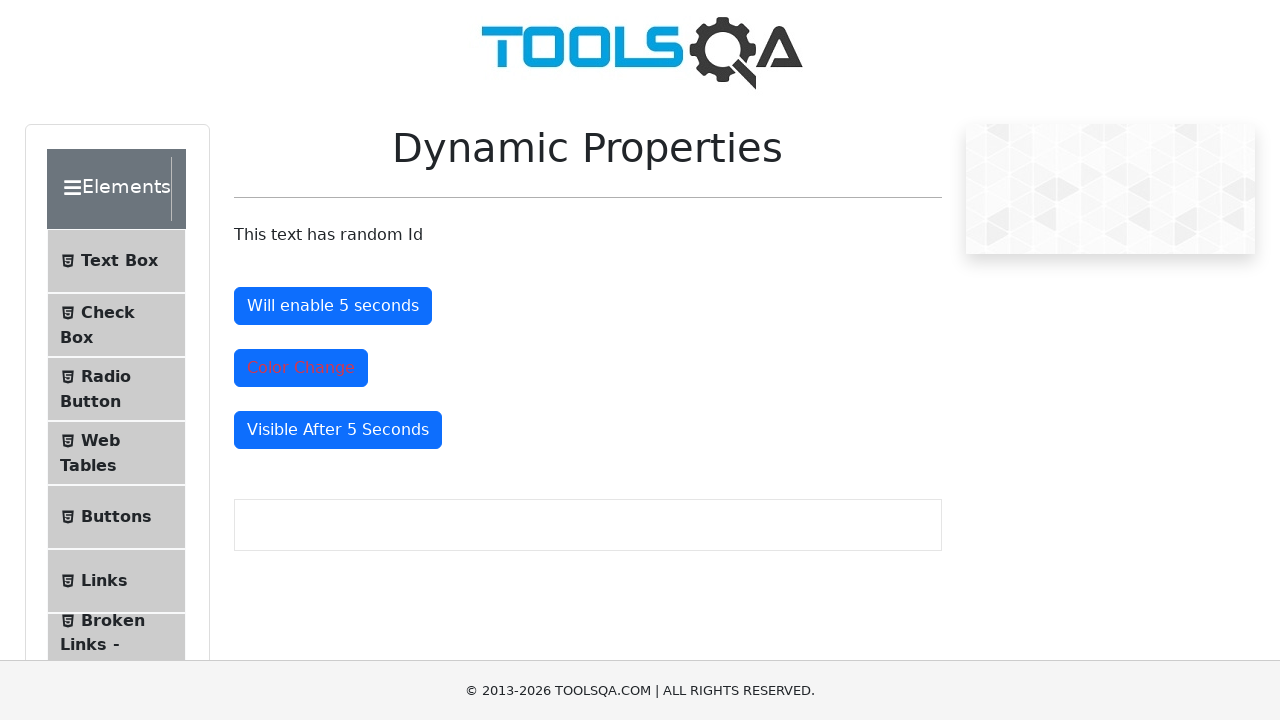

Clicked the color-changed button at (301, 368) on #colorChange
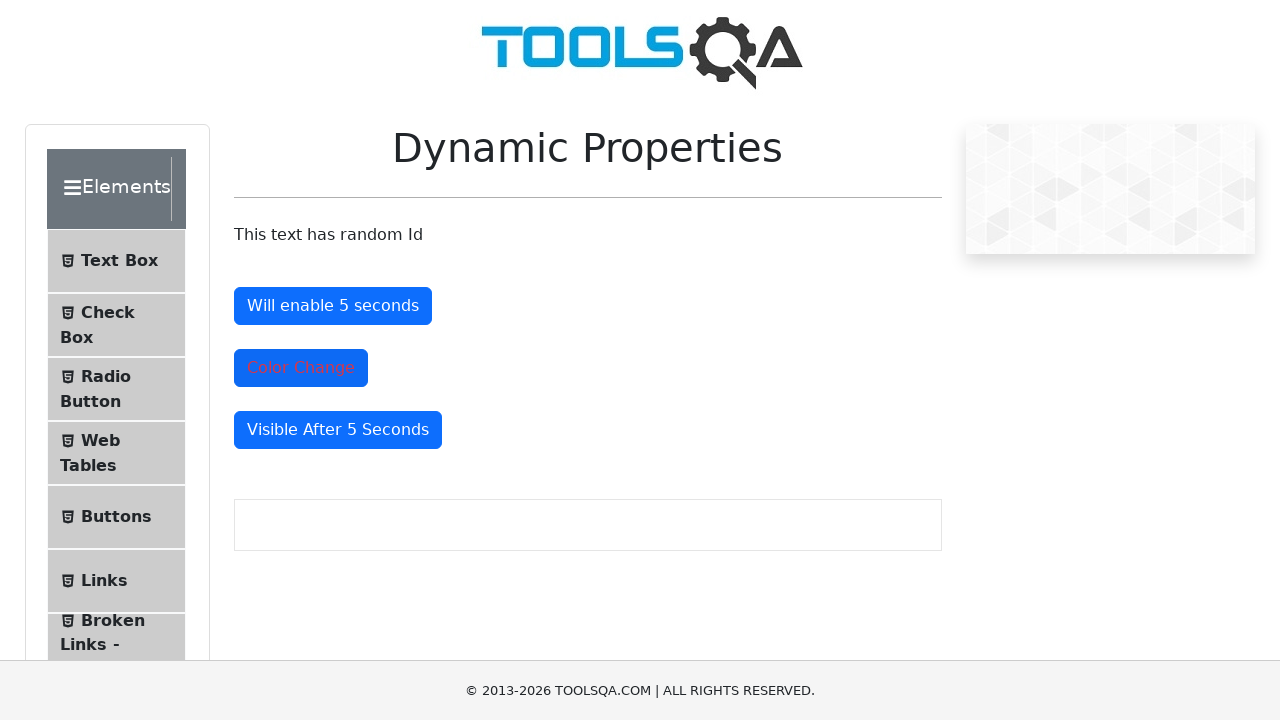

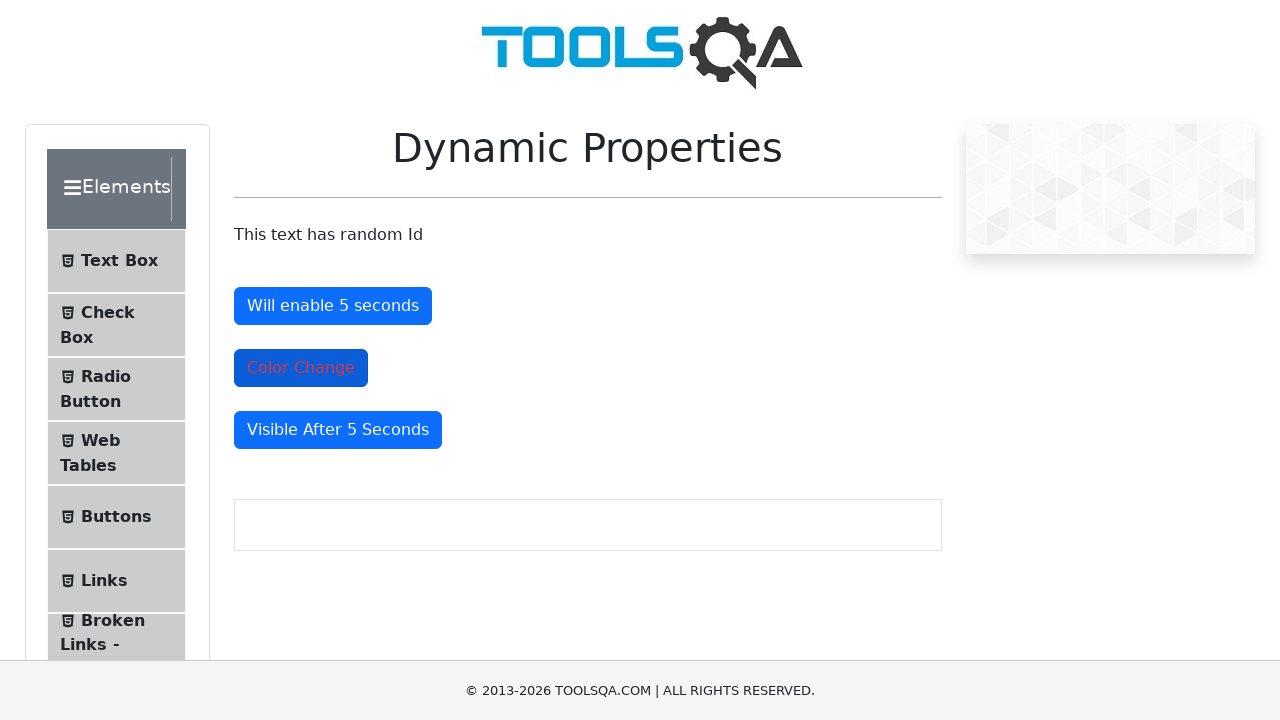